Tests multi-tab browser functionality by opening a new tab, navigating to Google Meet landing page, then switching back to the original tab.

Starting URL: https://rahulshettyacademy.com/AutomationPractice/

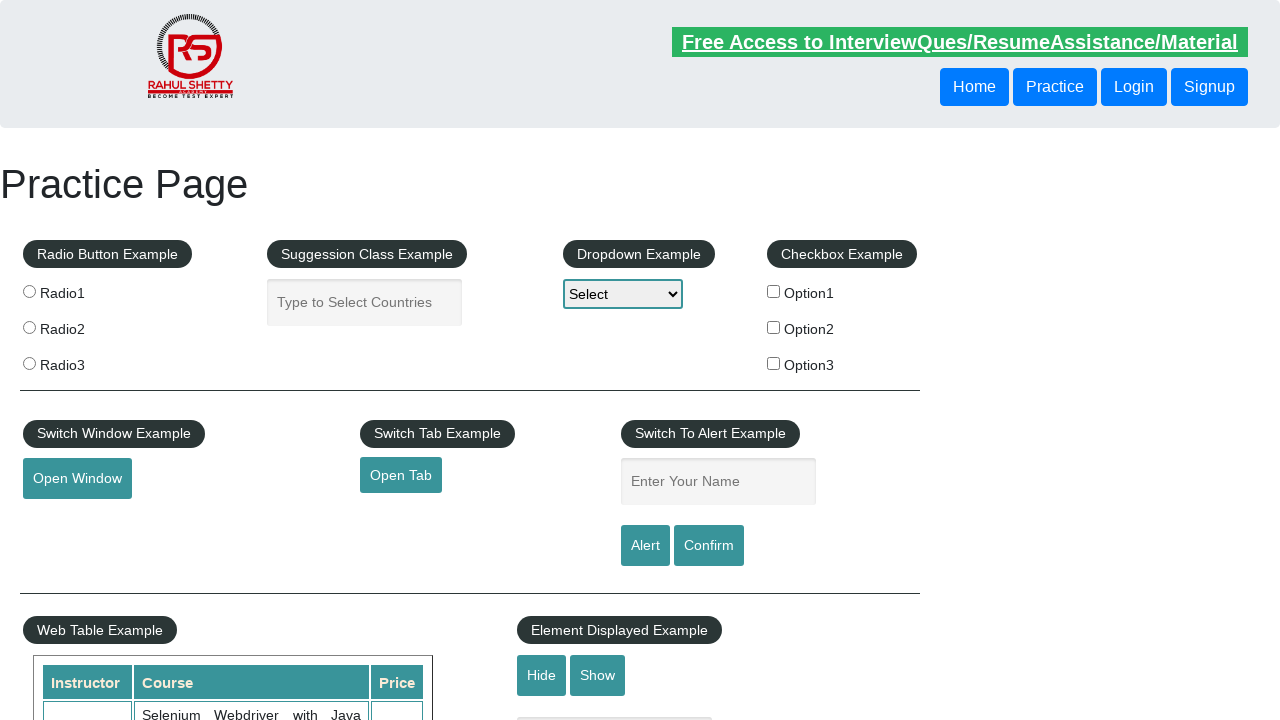

Opened a new tab using JavaScript
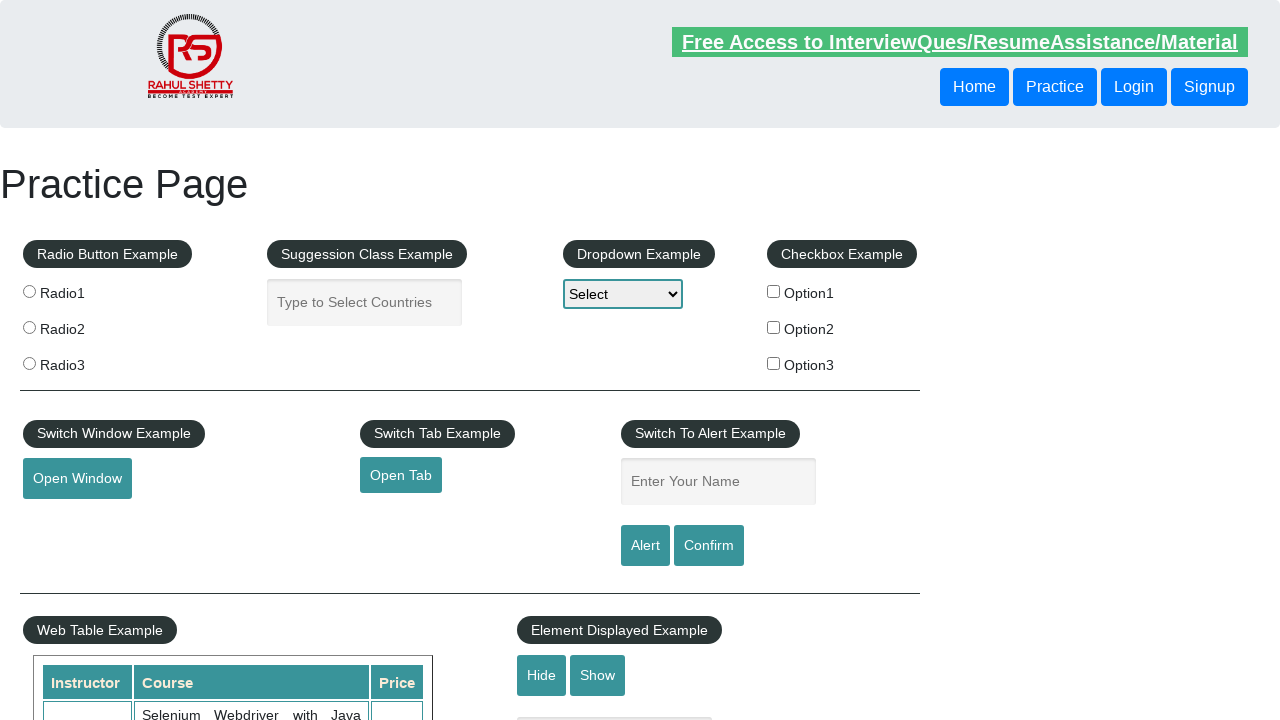

Retrieved all pages/tabs from context
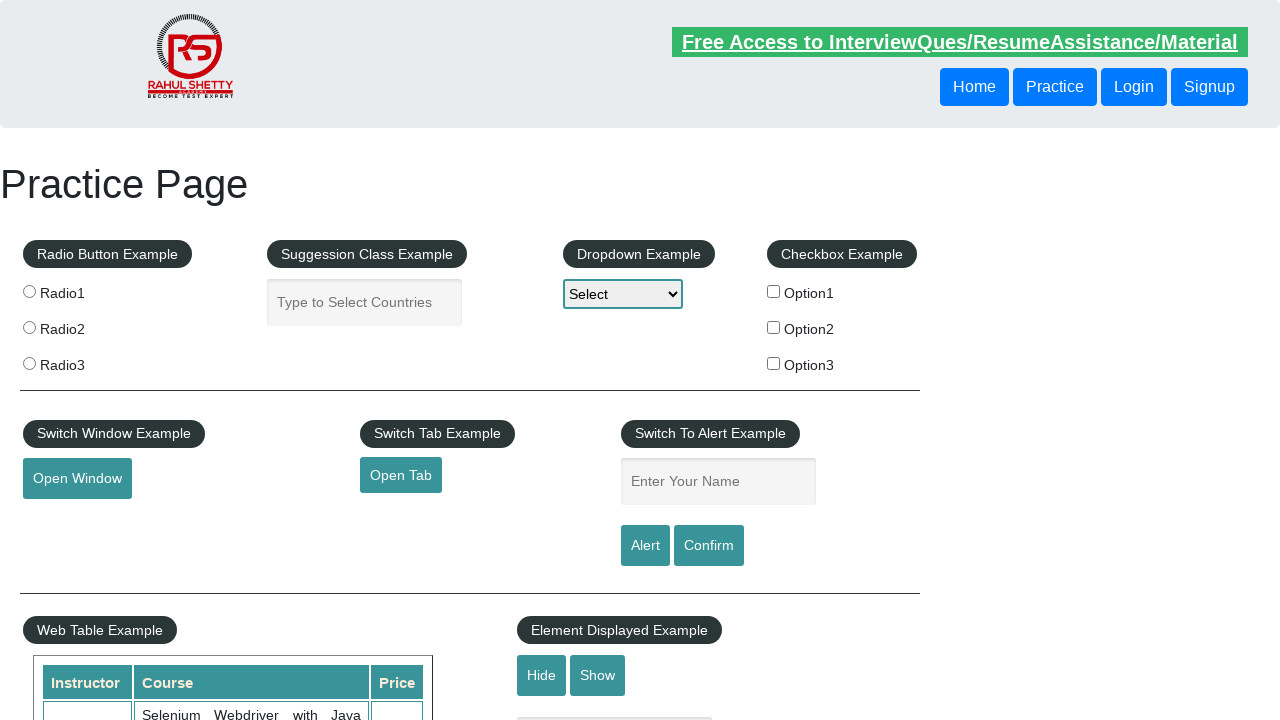

Switched to the newly opened tab
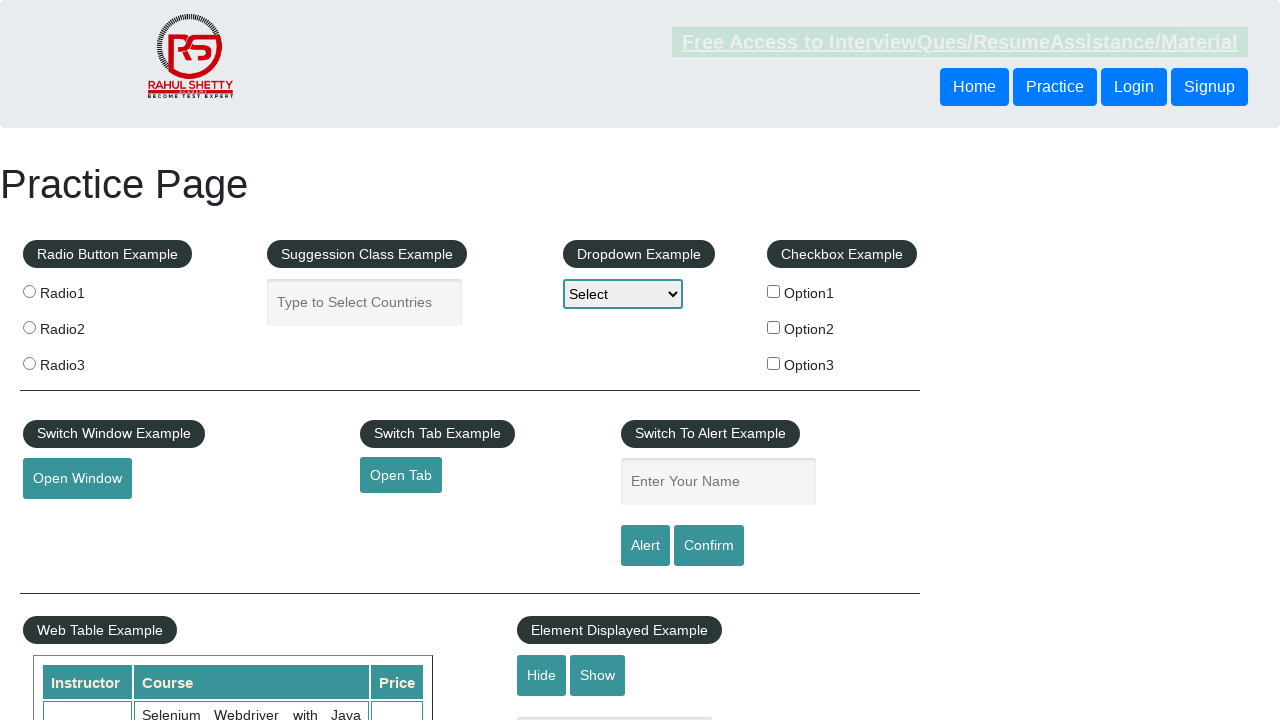

Navigated to Google Meet landing page in new tab
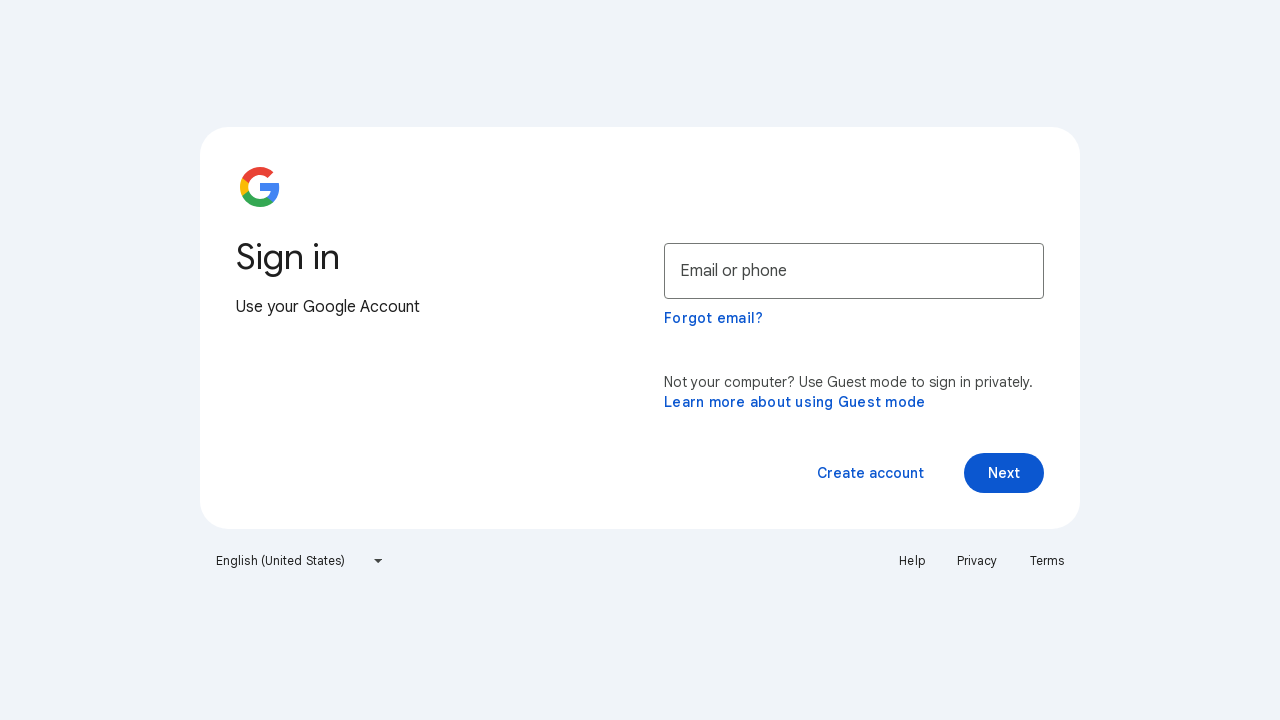

Google Meet page loaded (domcontentloaded)
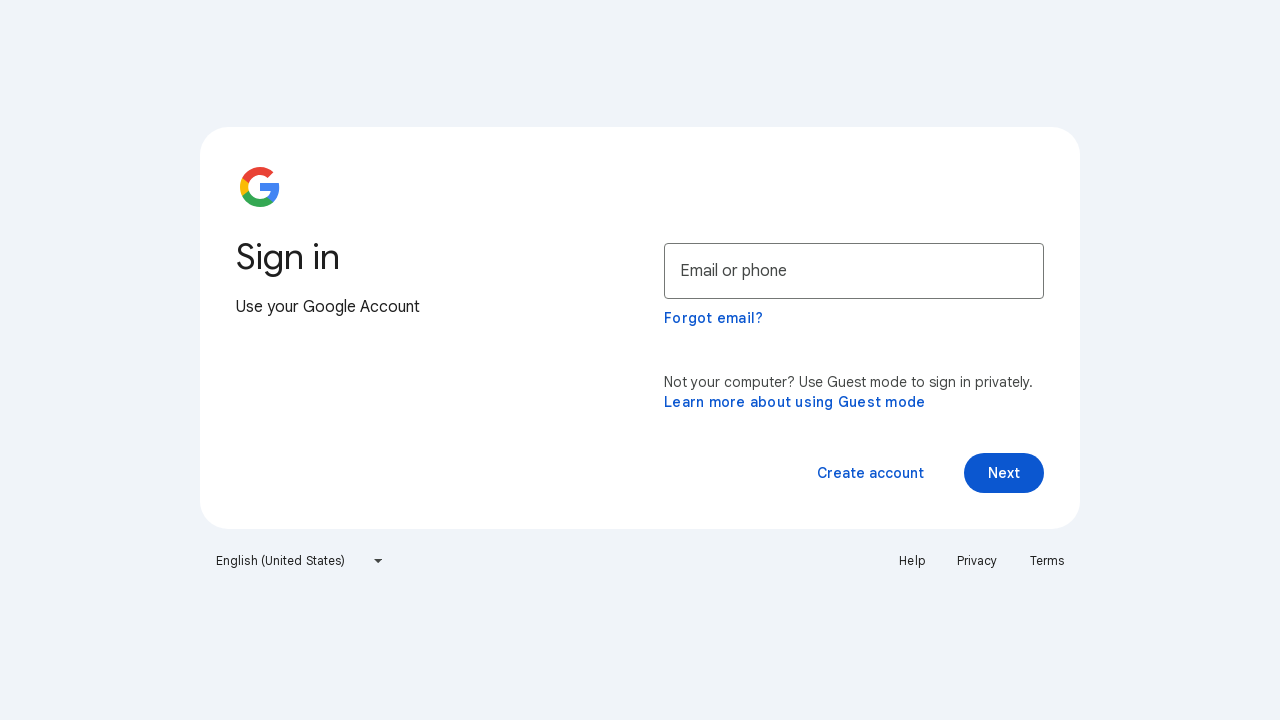

Brought focus back to original tab
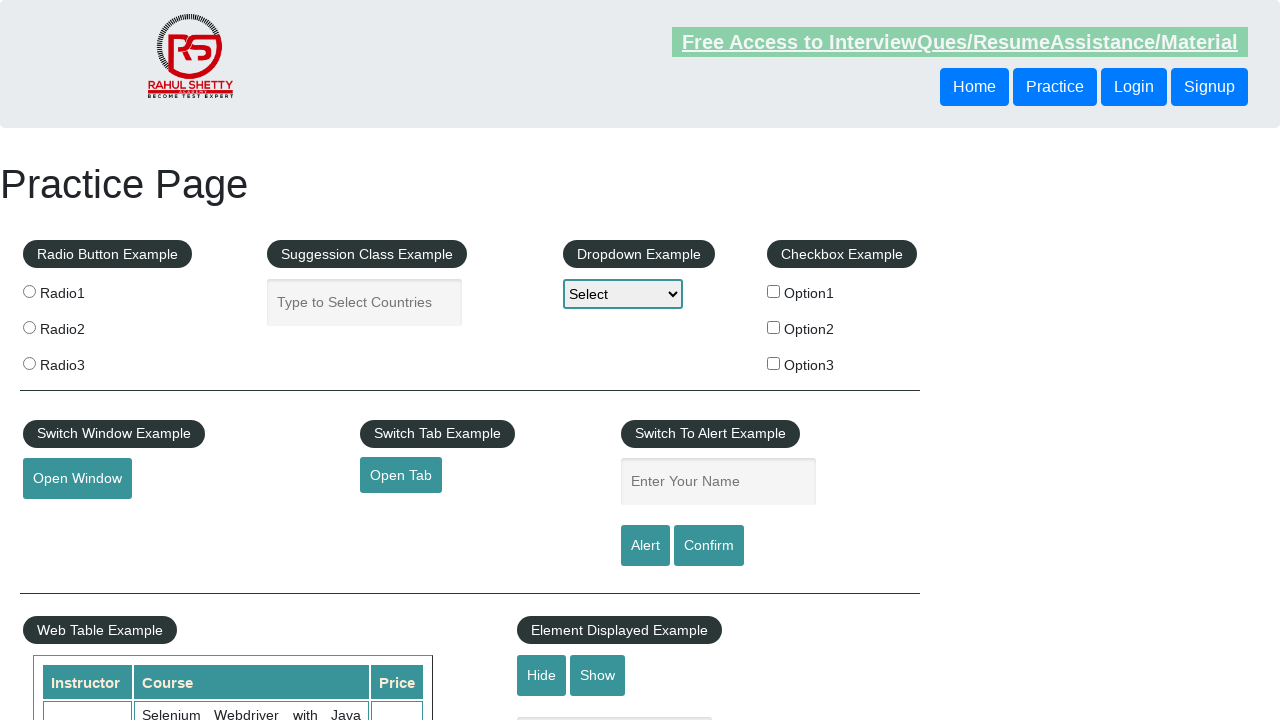

Verified original page is loaded (domcontentloaded)
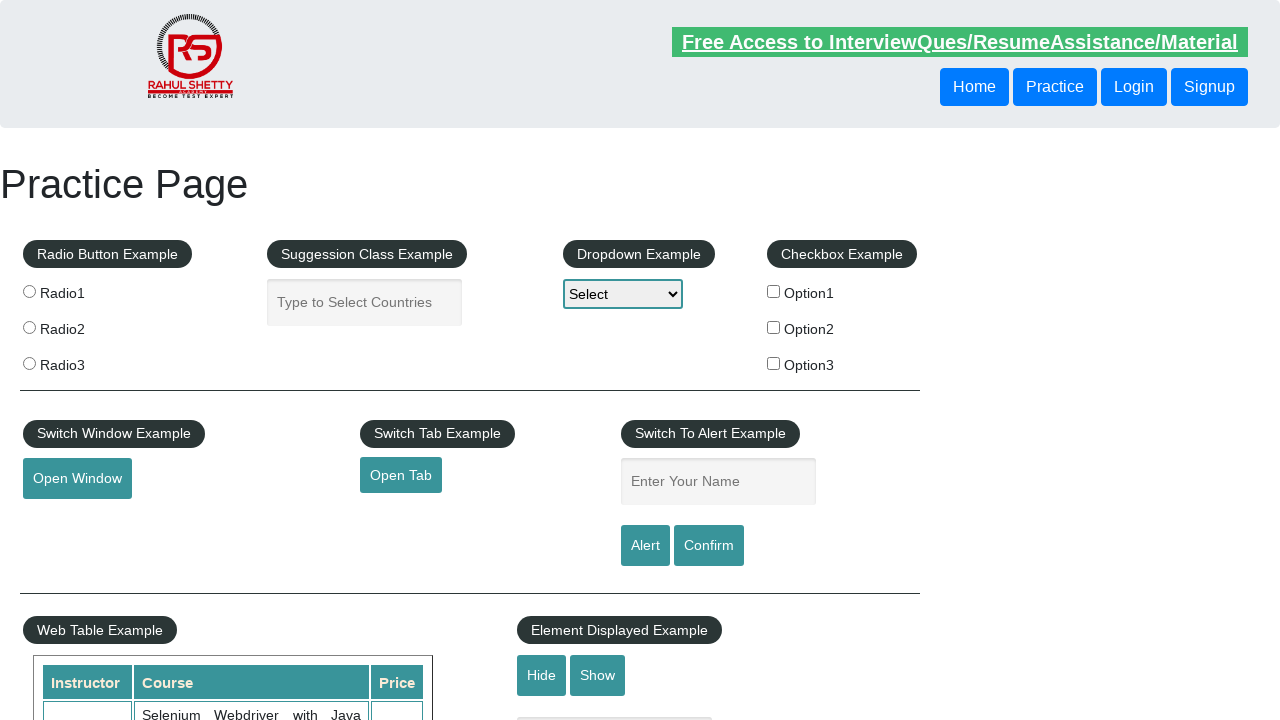

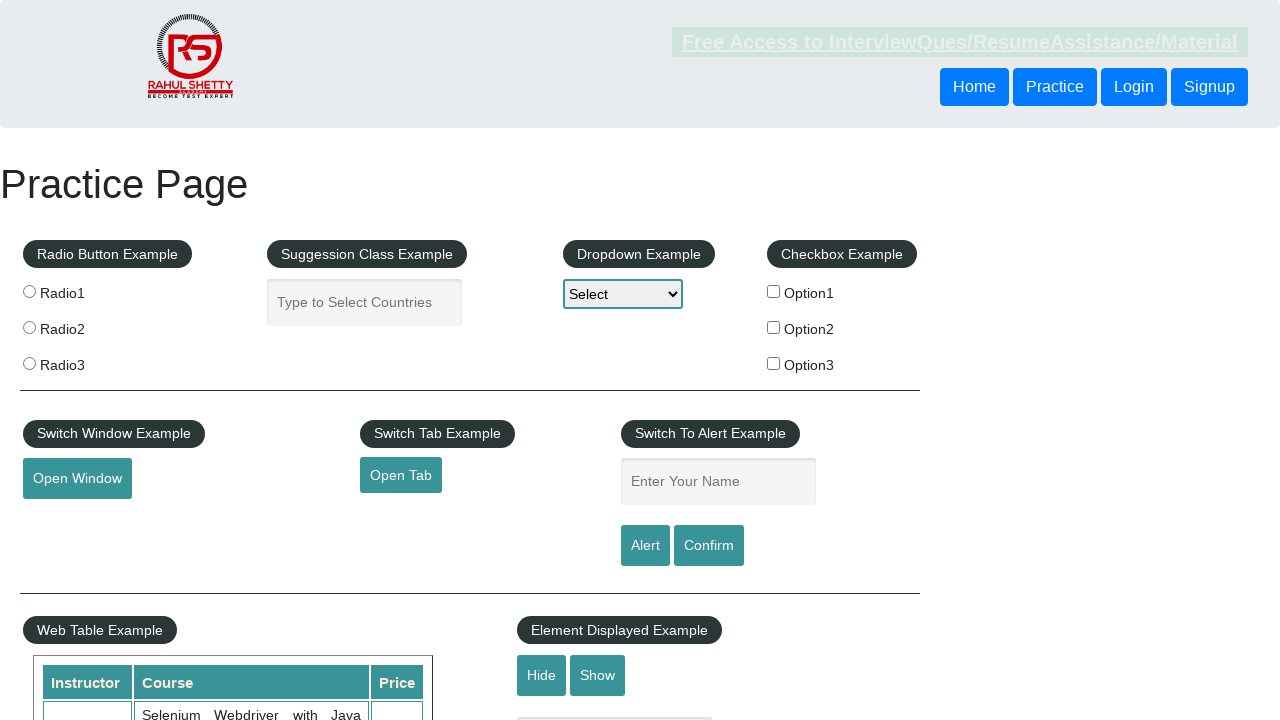